Tests FAQ accordion functionality by clicking on the second question and verifying the answer panel becomes visible

Starting URL: https://qa-scooter.praktikum-services.ru/

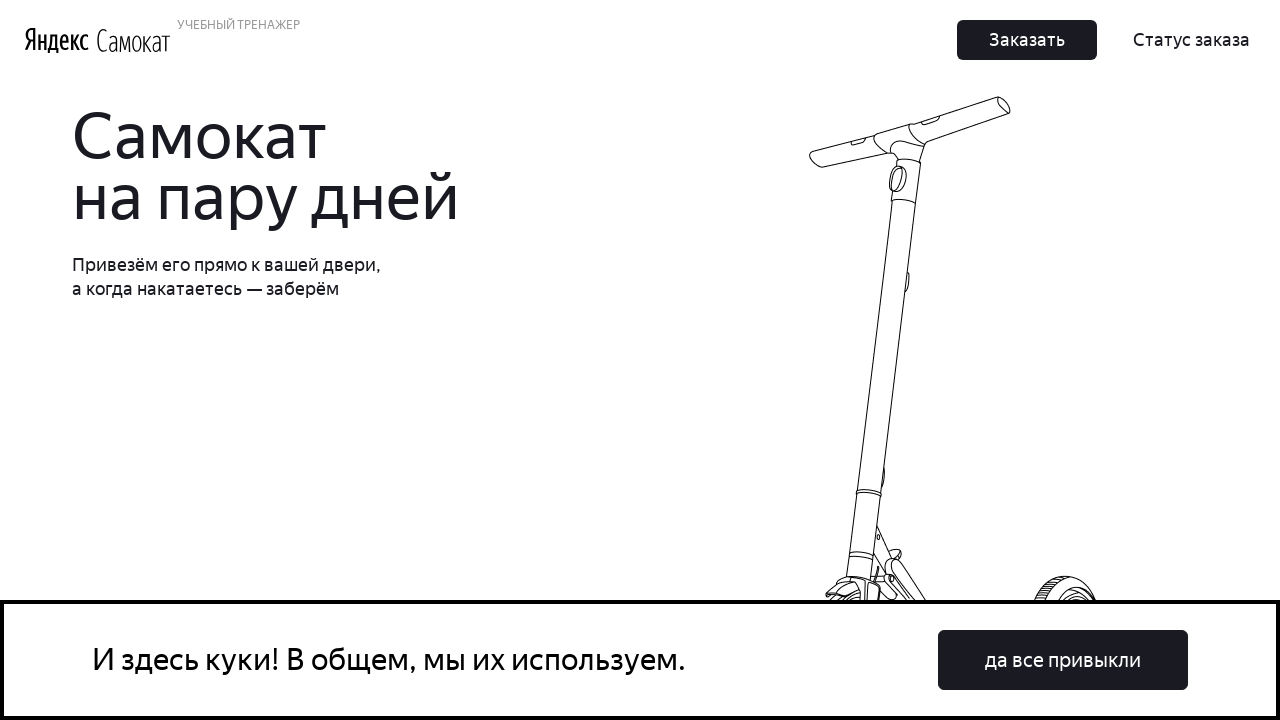

Scrolled second FAQ question into view
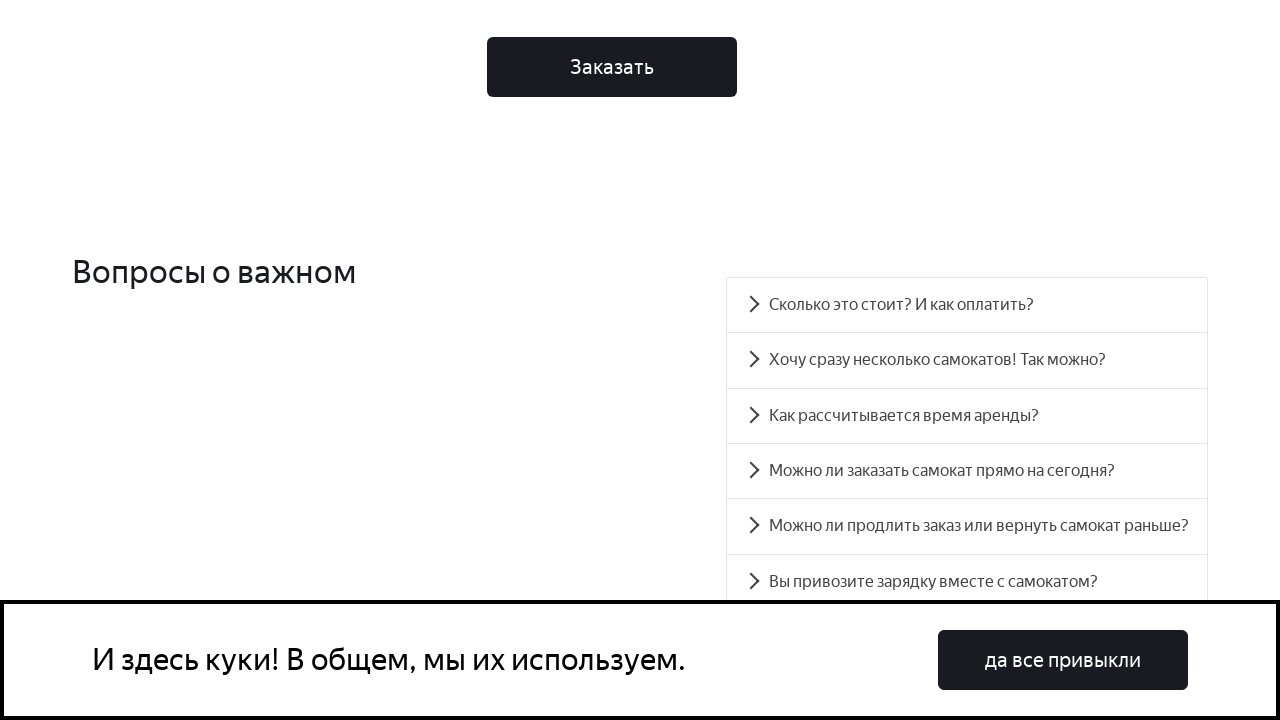

Clicked on the second FAQ question (accordion__heading-1) at (967, 360) on #accordion__heading-1
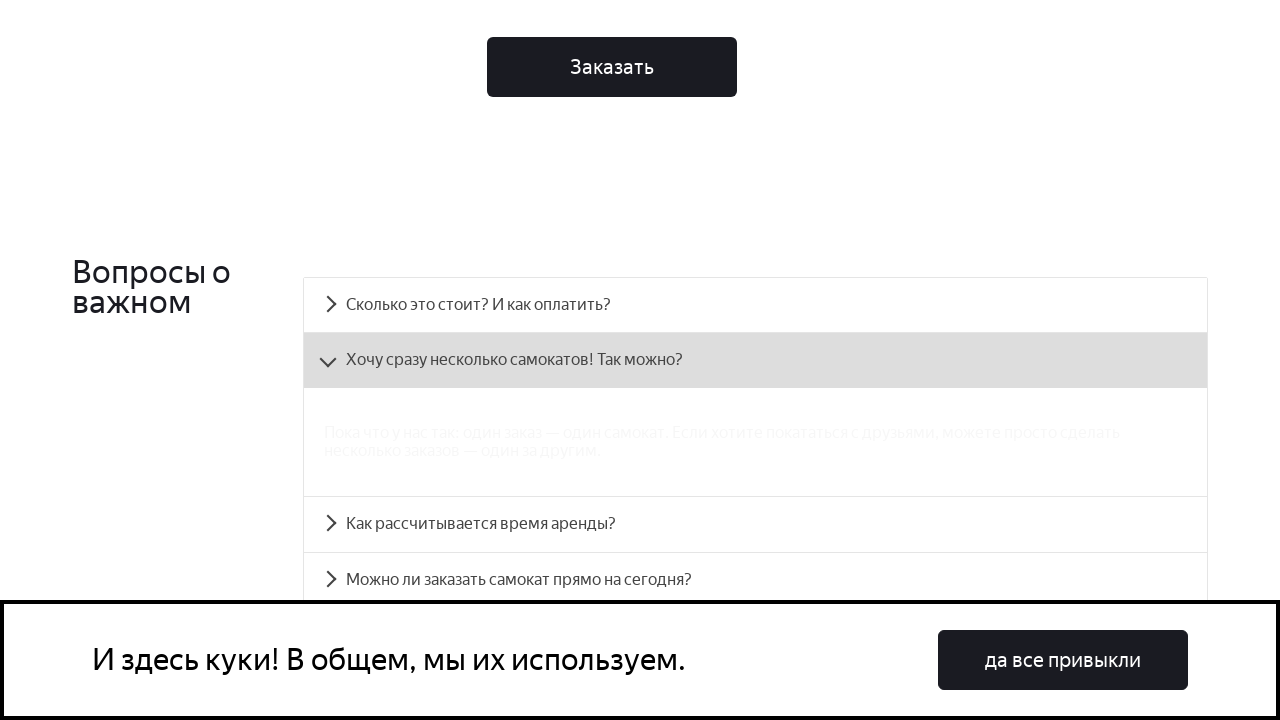

Answer panel became visible after clicking the question
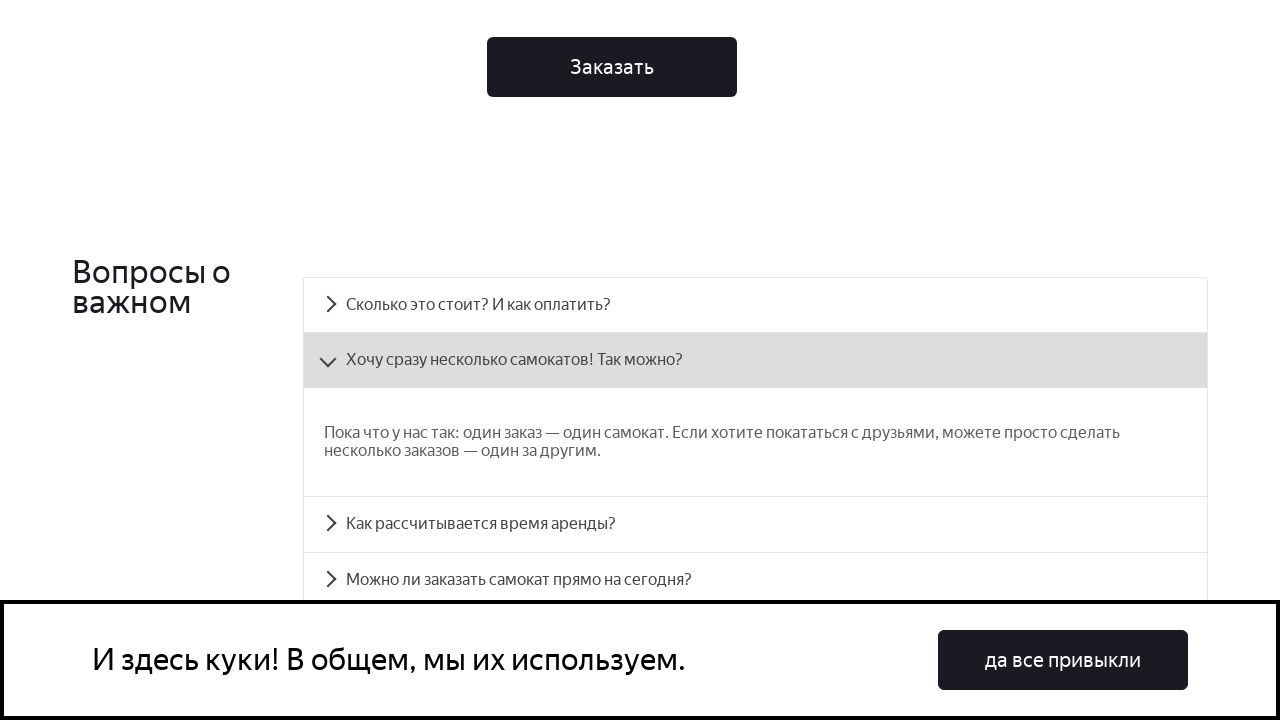

Verified that the answer panel is visible
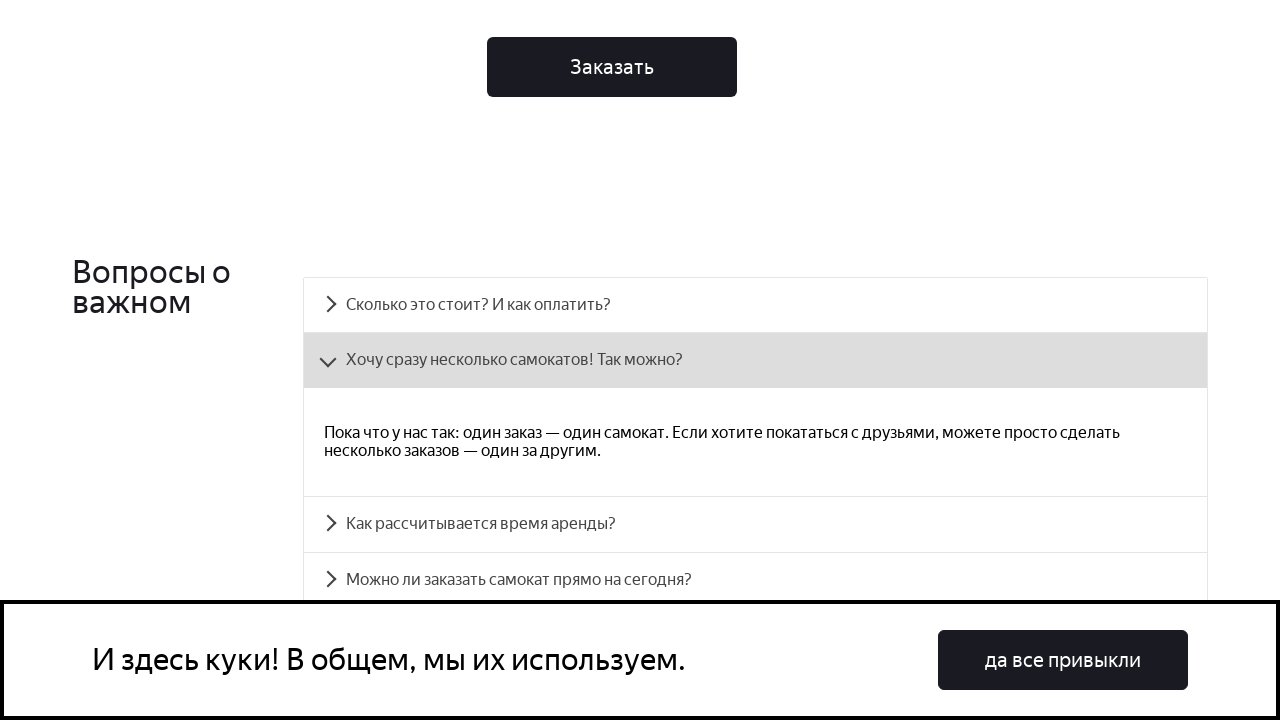

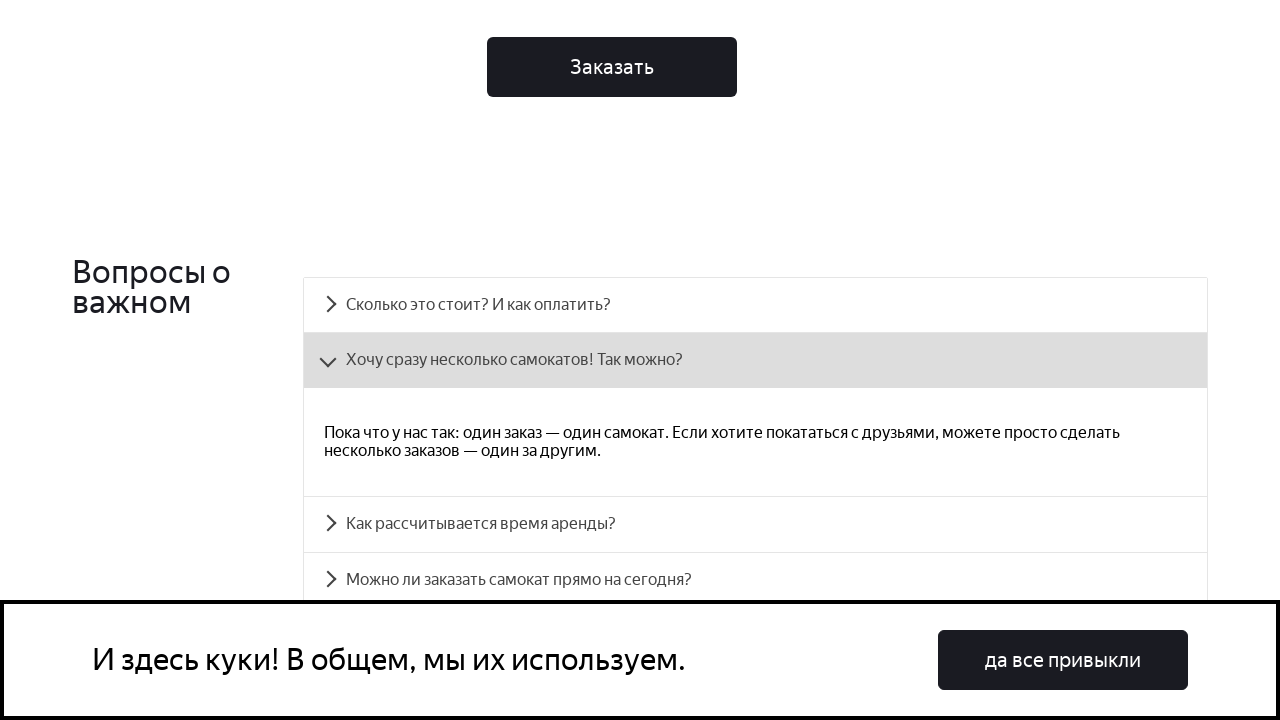